Tests slider functionality by navigating to the slider demo page and dragging the slider to change its value from 15 to 95

Starting URL: https://www.lambdatest.com/selenium-playground/

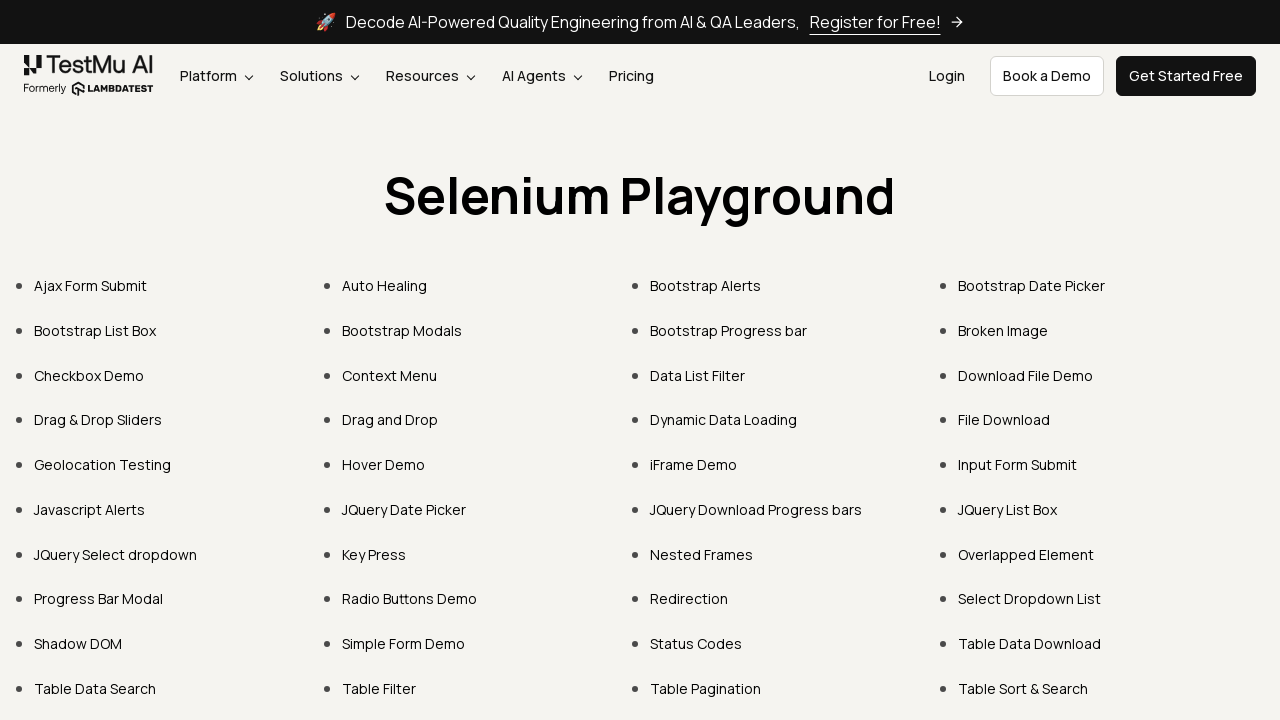

Clicked on Slider link in the navigation menu at (98, 420) on xpath=//li//a[contains(text(),'Slider')]
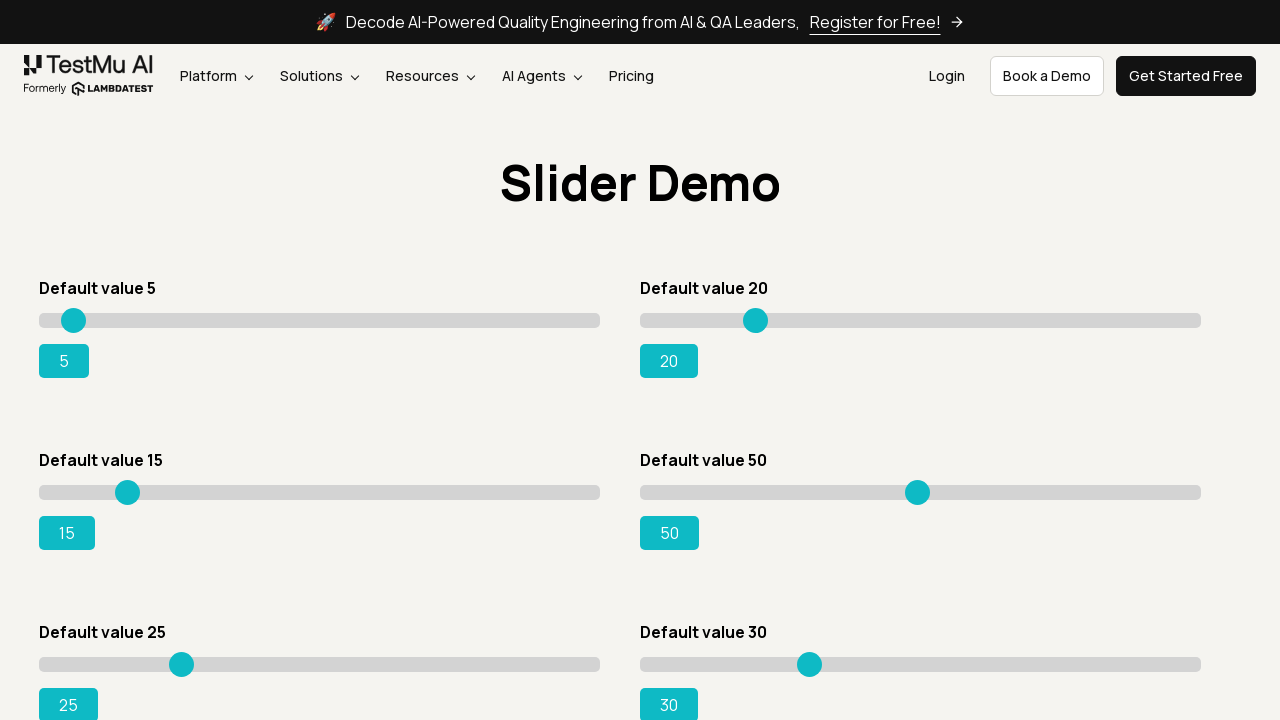

Slider element with initial value 15 became visible
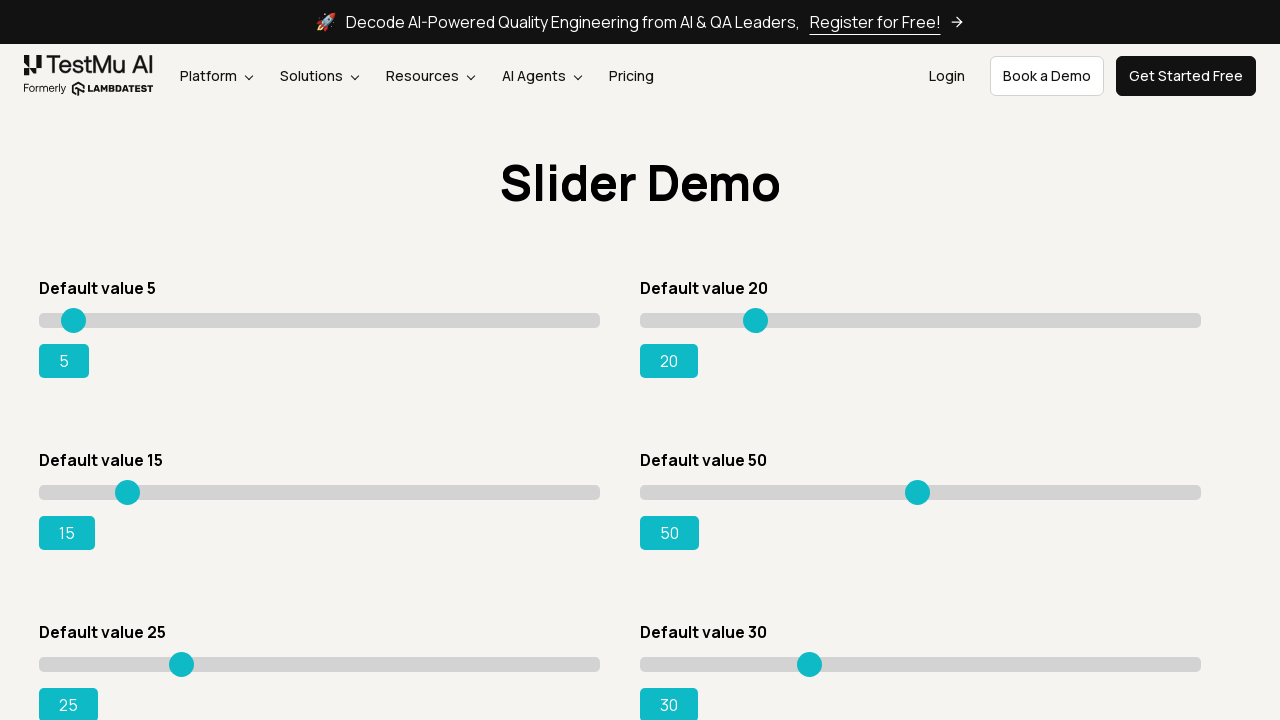

Located slider element with value 15
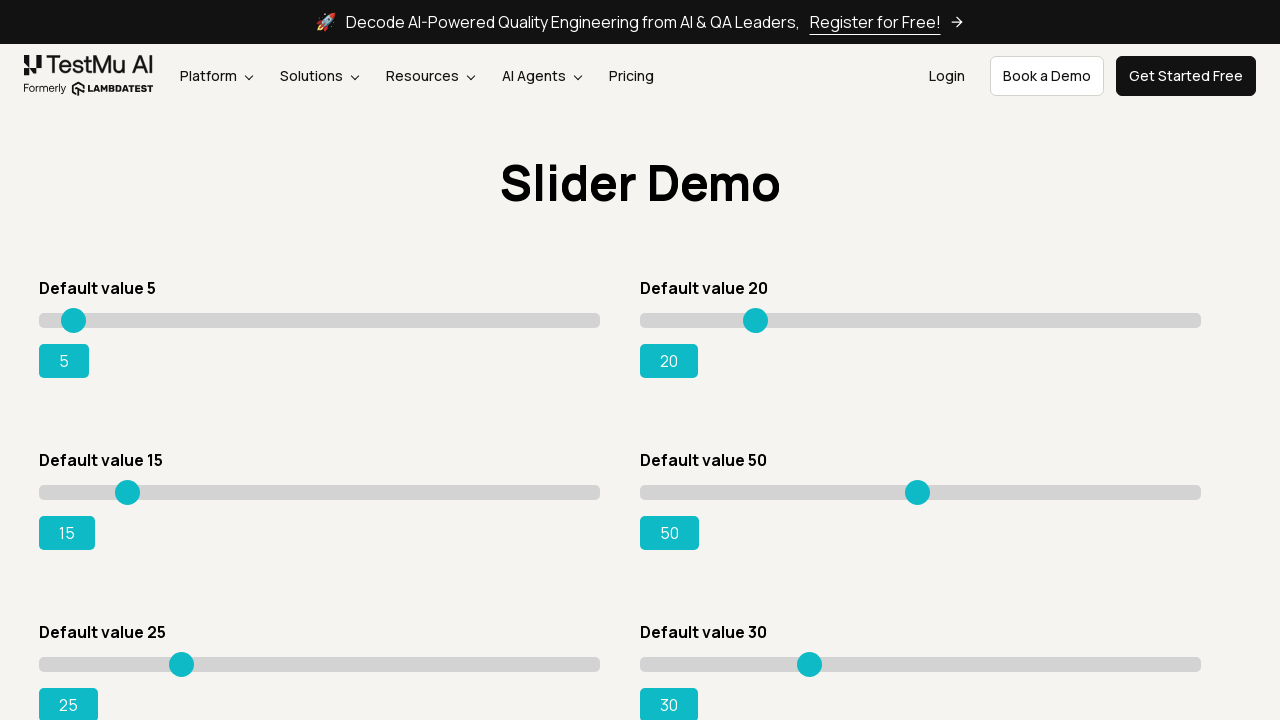

Retrieved bounding box coordinates of slider element
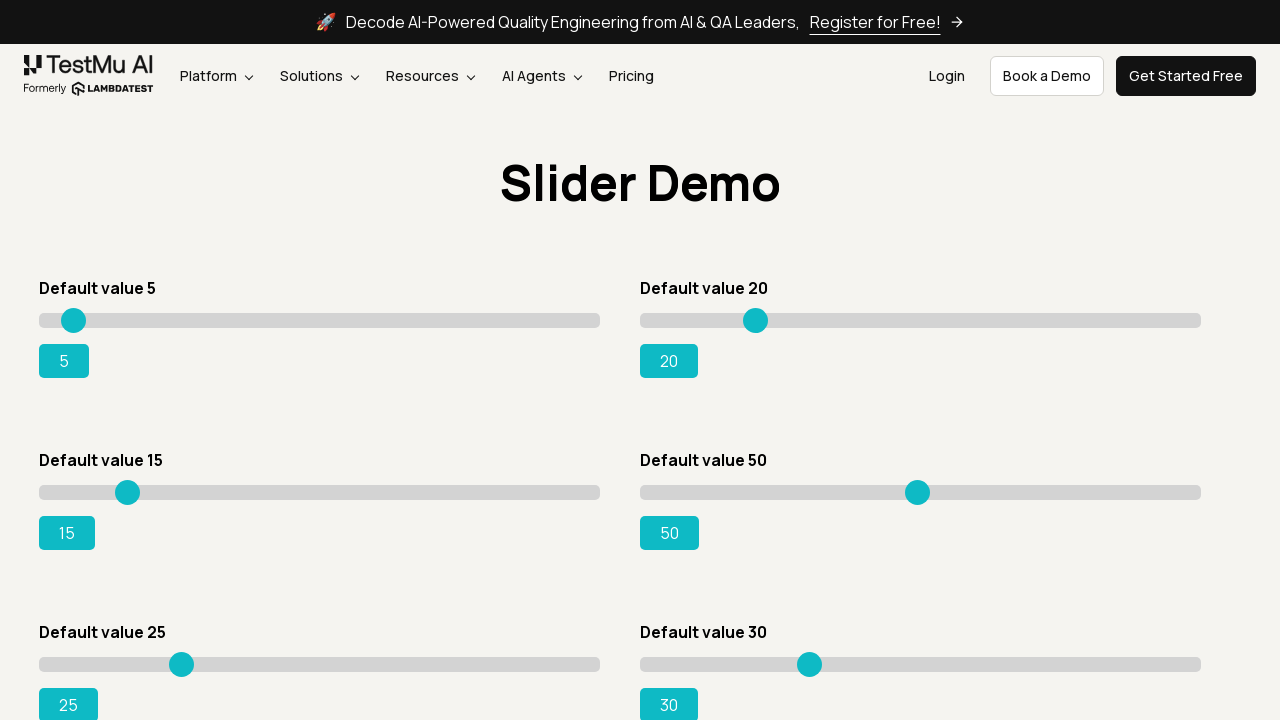

Moved mouse to center of slider element at (320, 492)
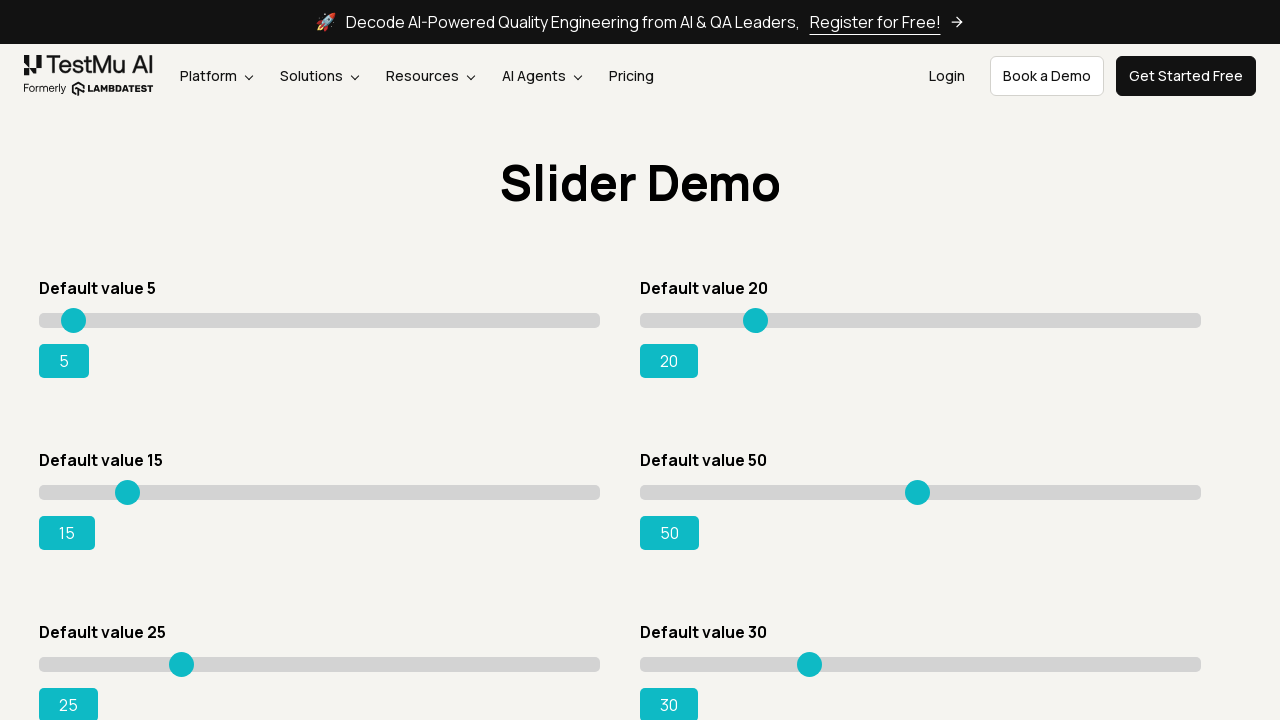

Mouse button pressed down on slider at (320, 492)
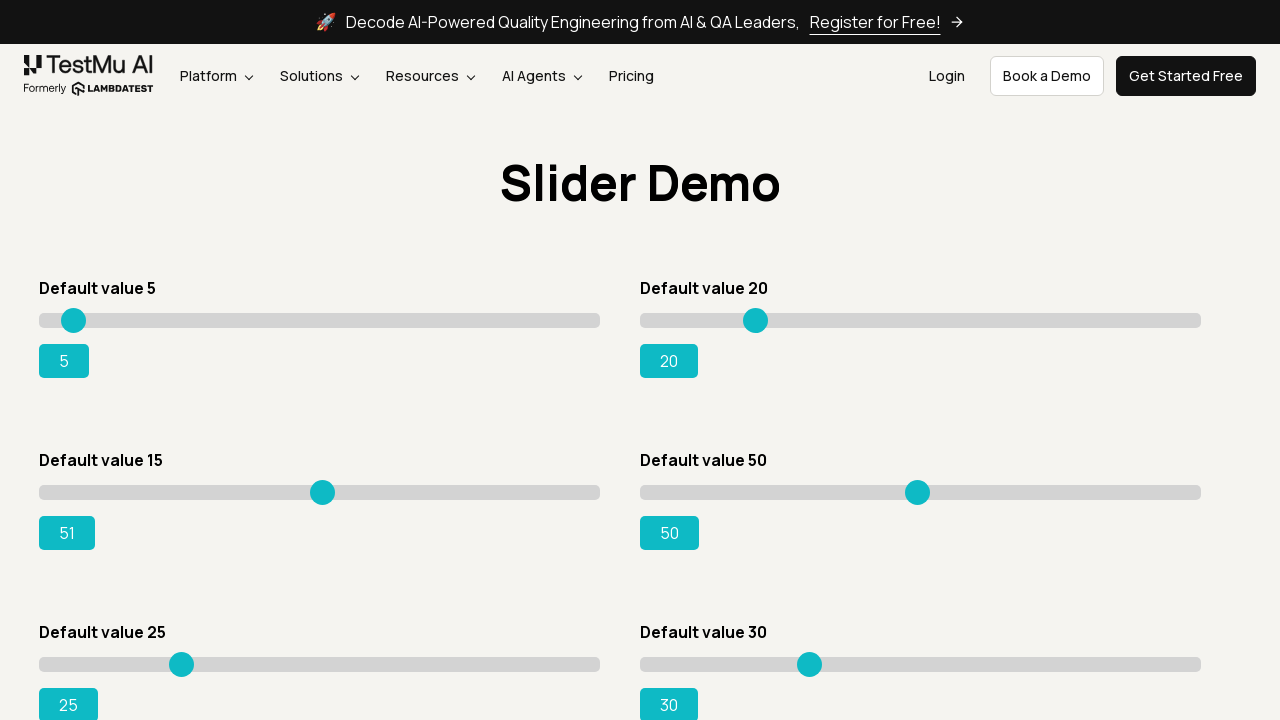

Dragged slider 212 pixels to the right to change value from 15 to 95 at (532, 492)
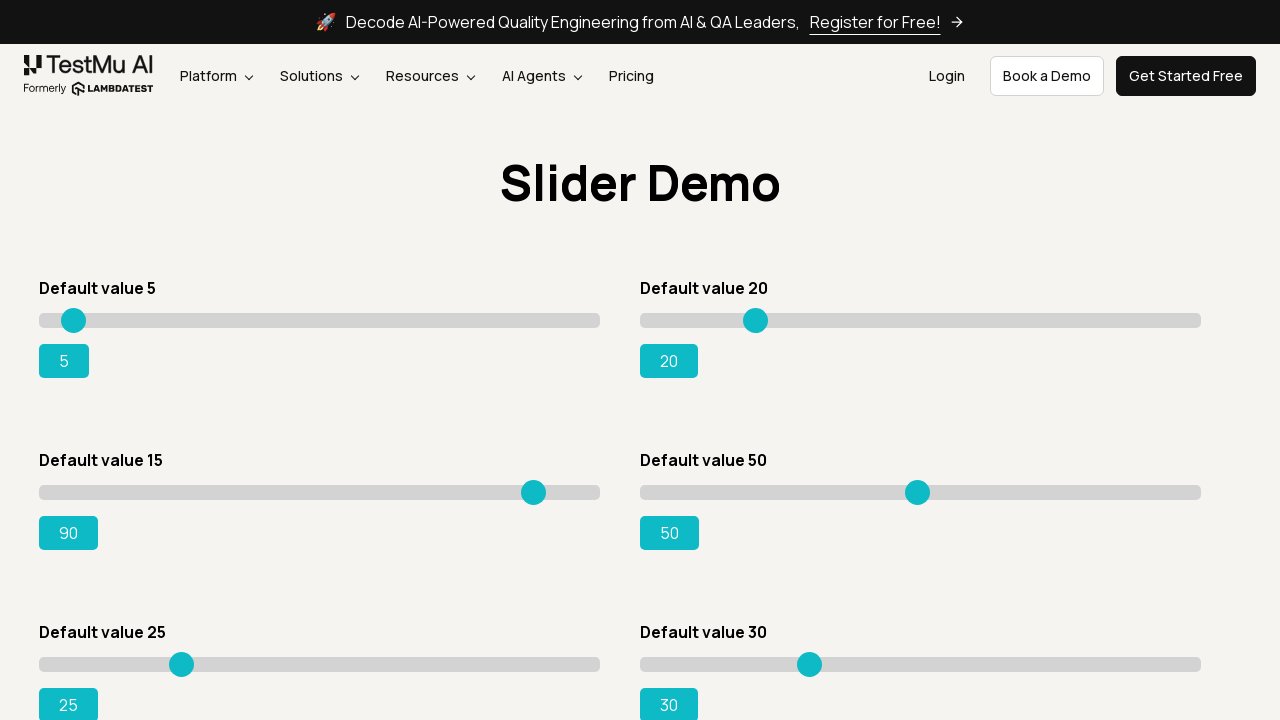

Mouse button released, slider drag operation completed at (532, 492)
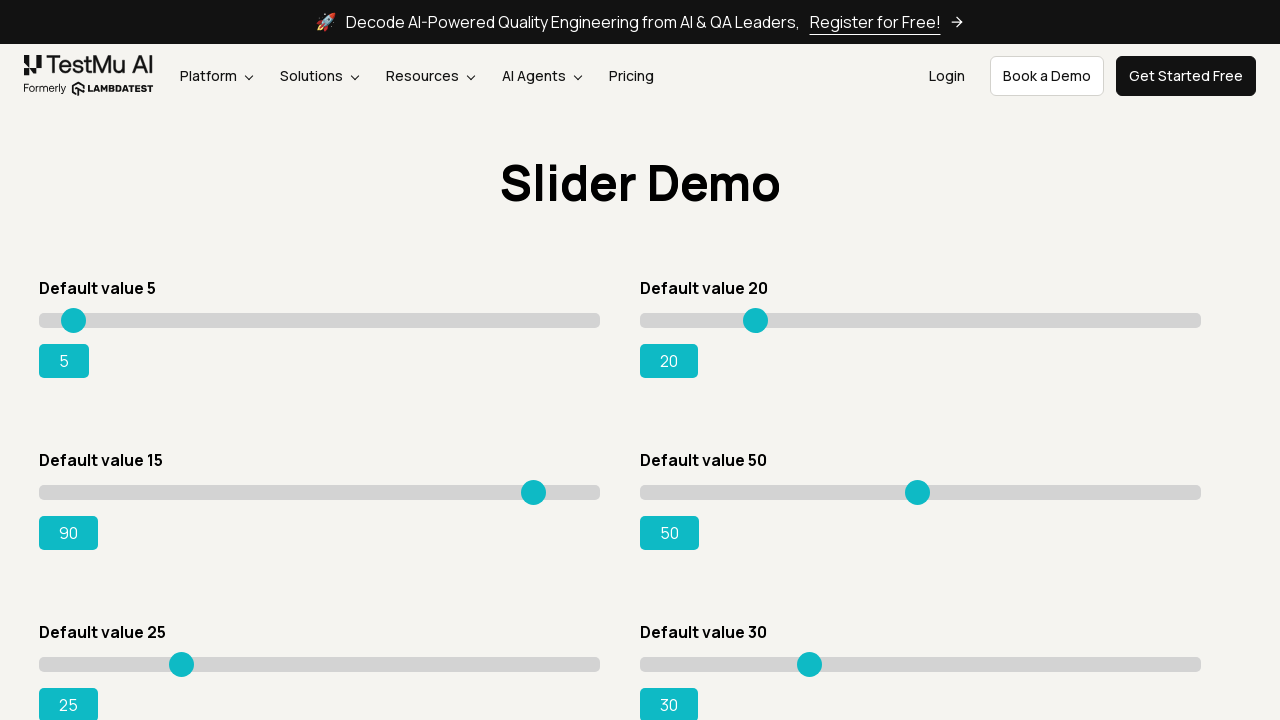

Located slider output element for verification
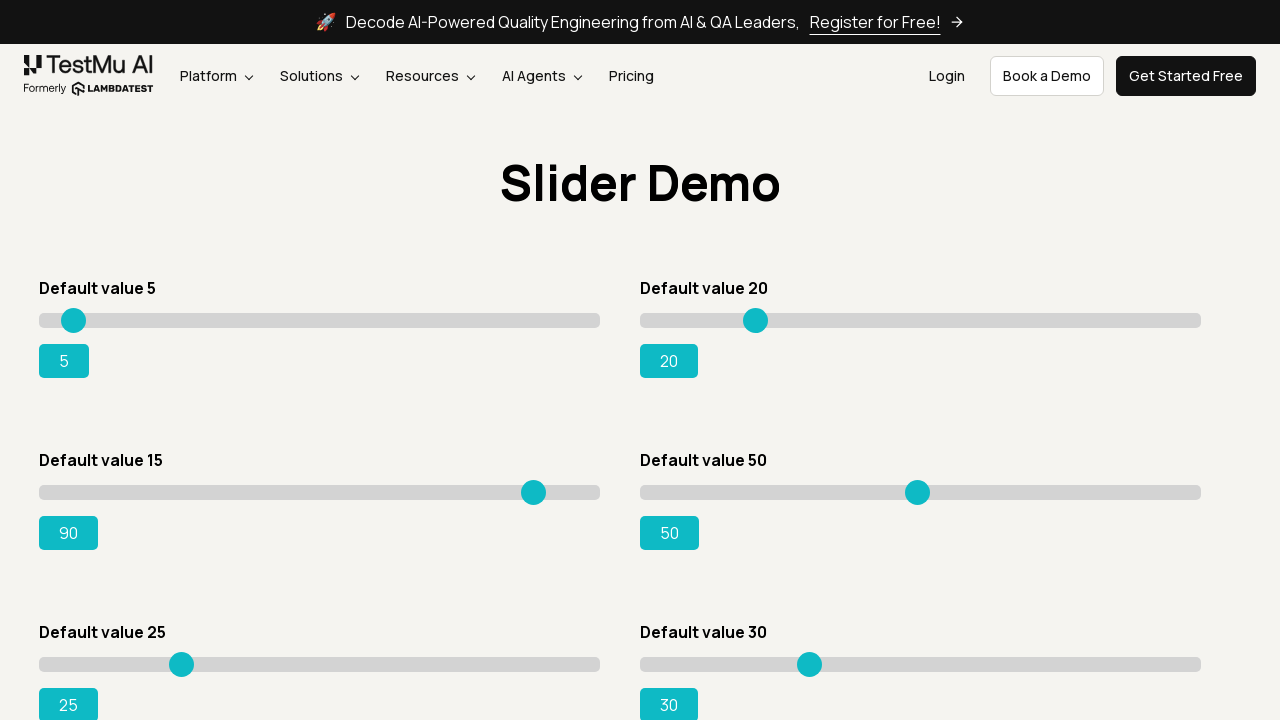

Slider output element became visible and ready
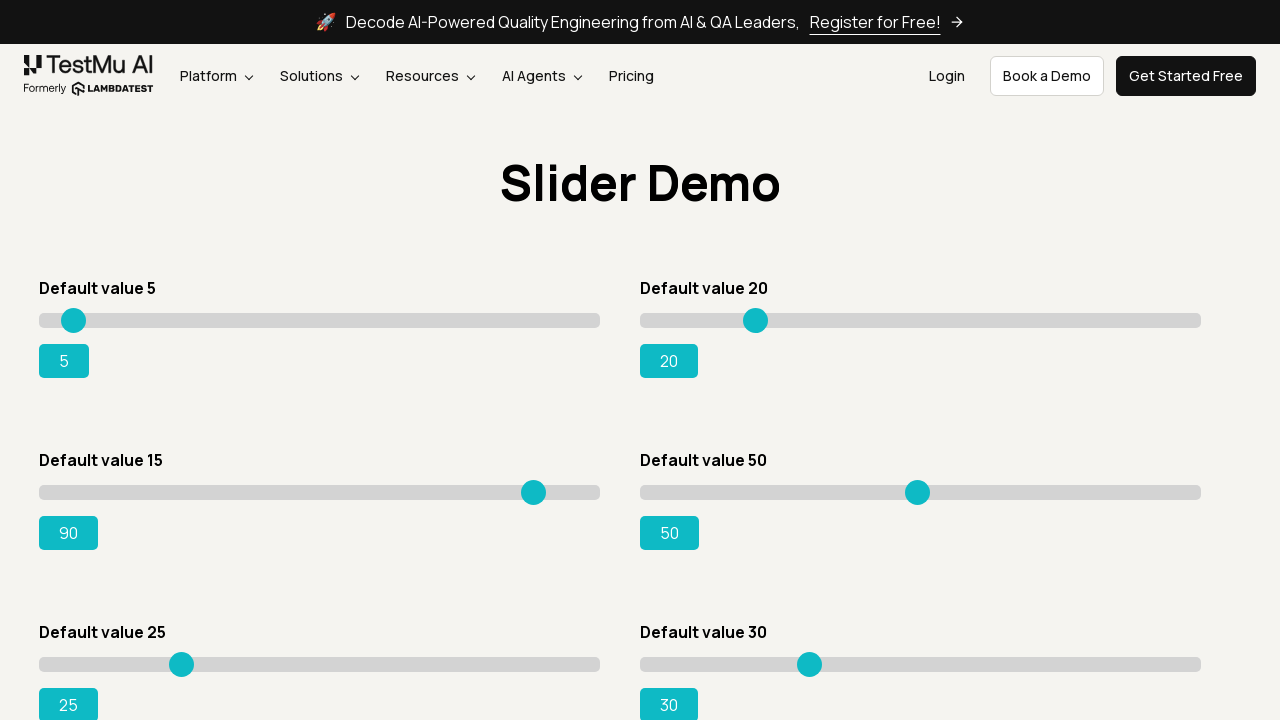

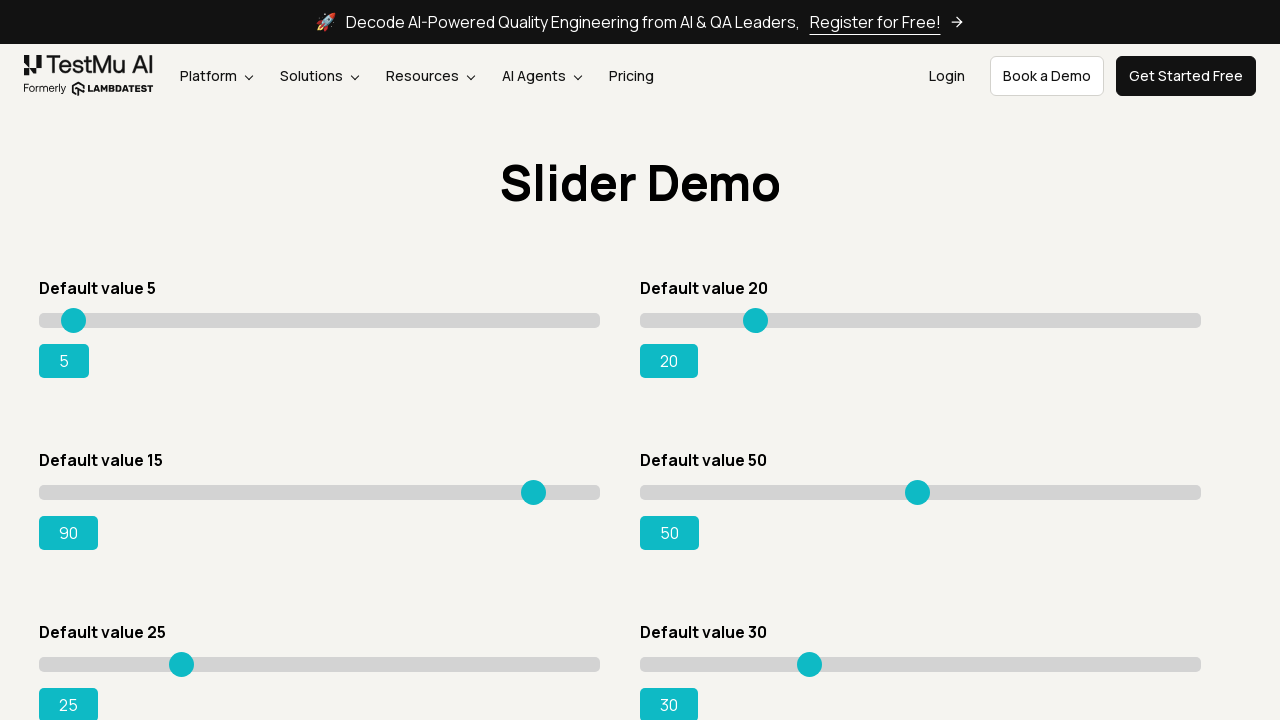